Navigates to Wise Quarter homepage and verifies the page title contains "Wise Quarter"

Starting URL: https://www.wisequarter.com

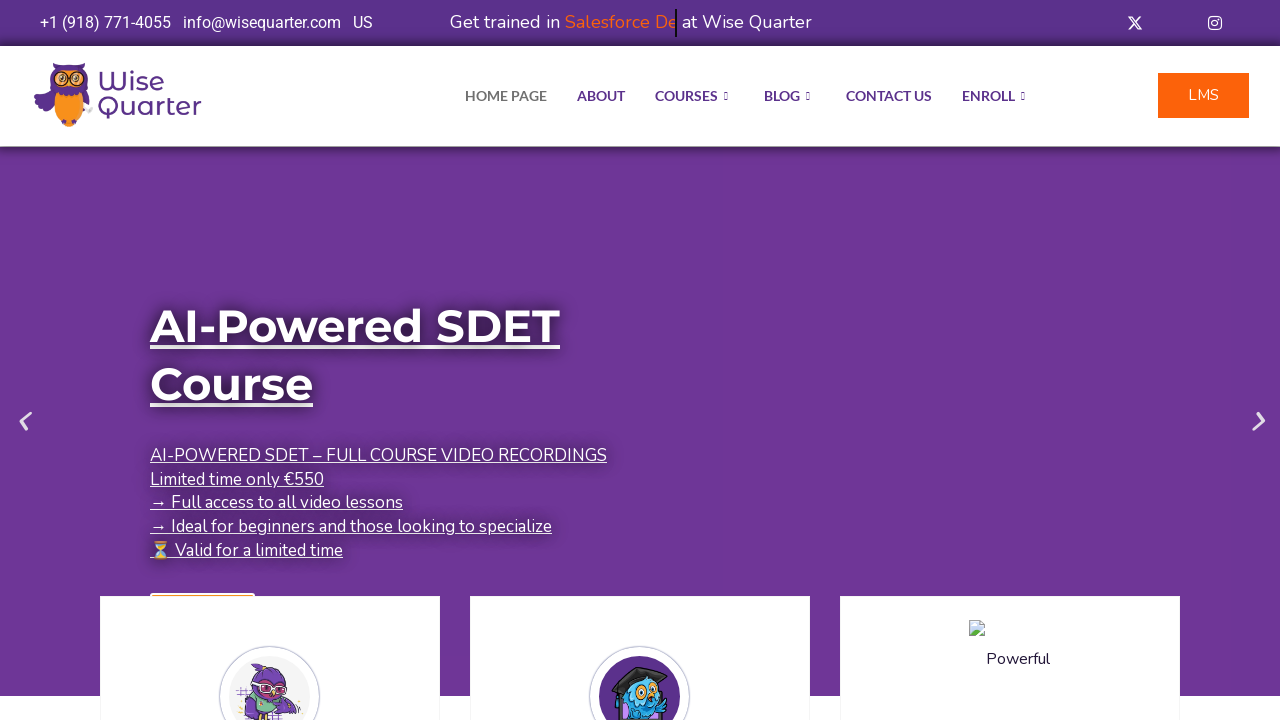

Waited for page to load (domcontentloaded)
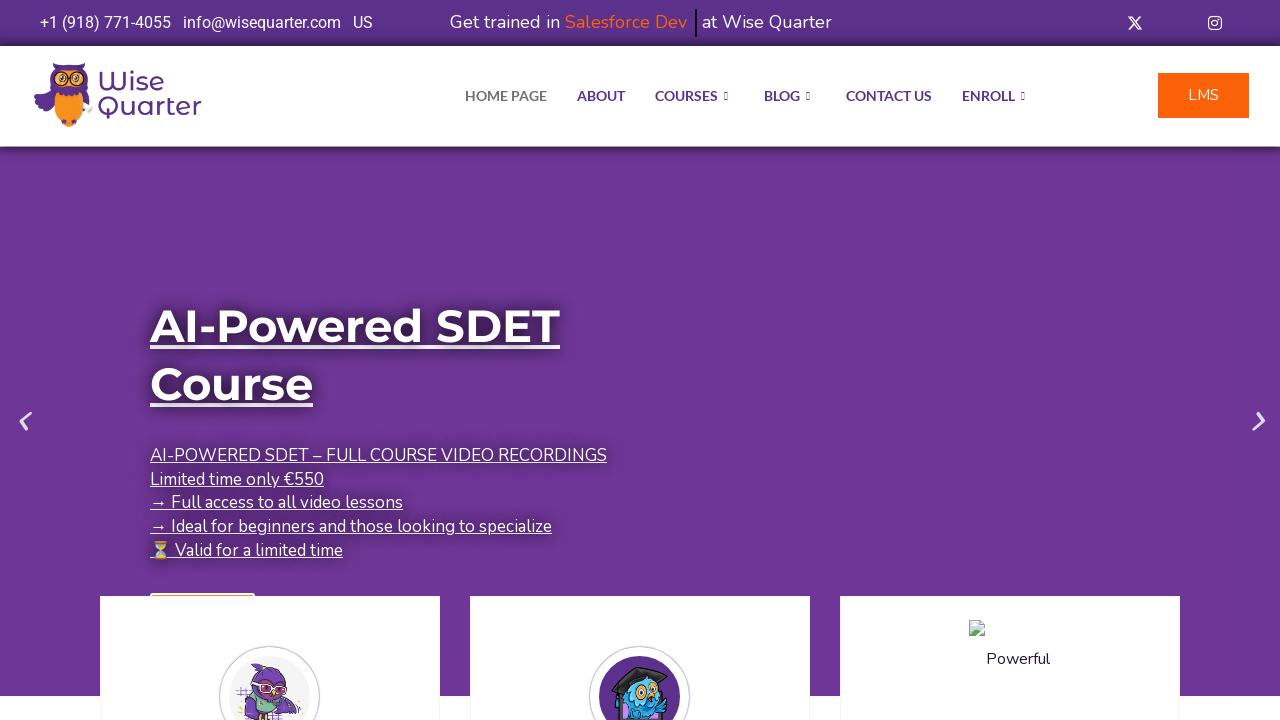

Verified page title contains 'Wise Quarter'
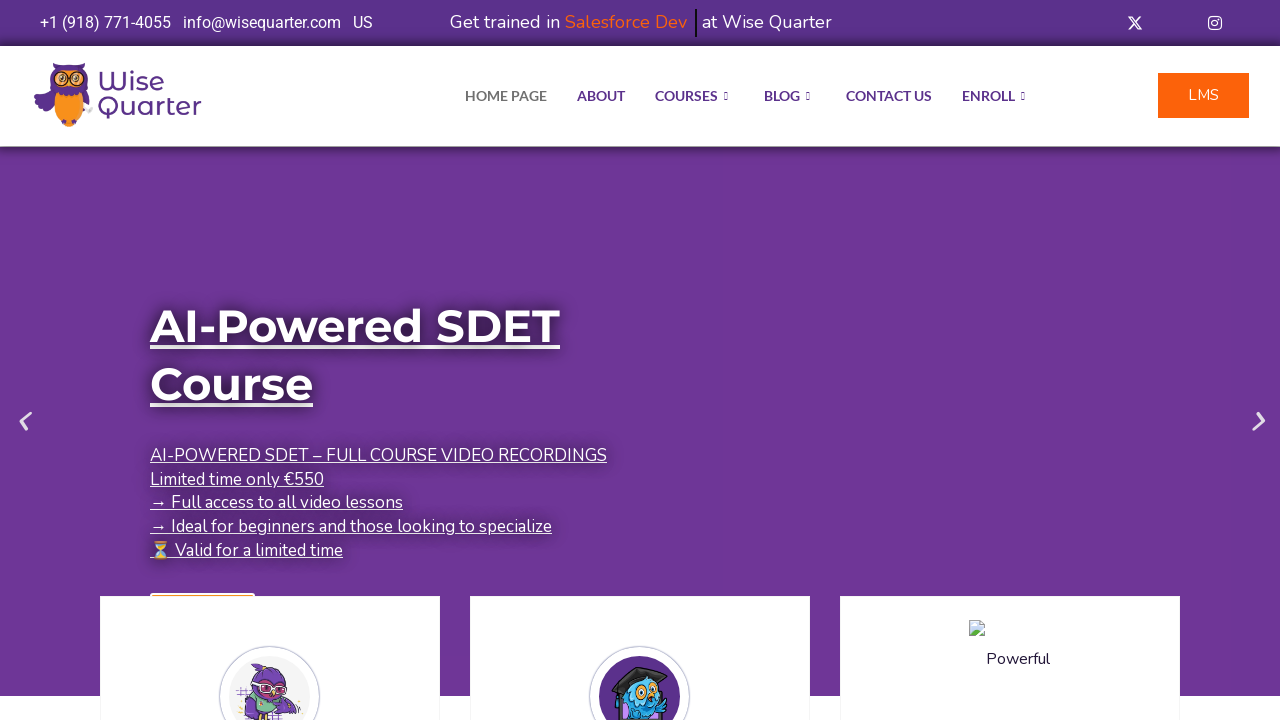

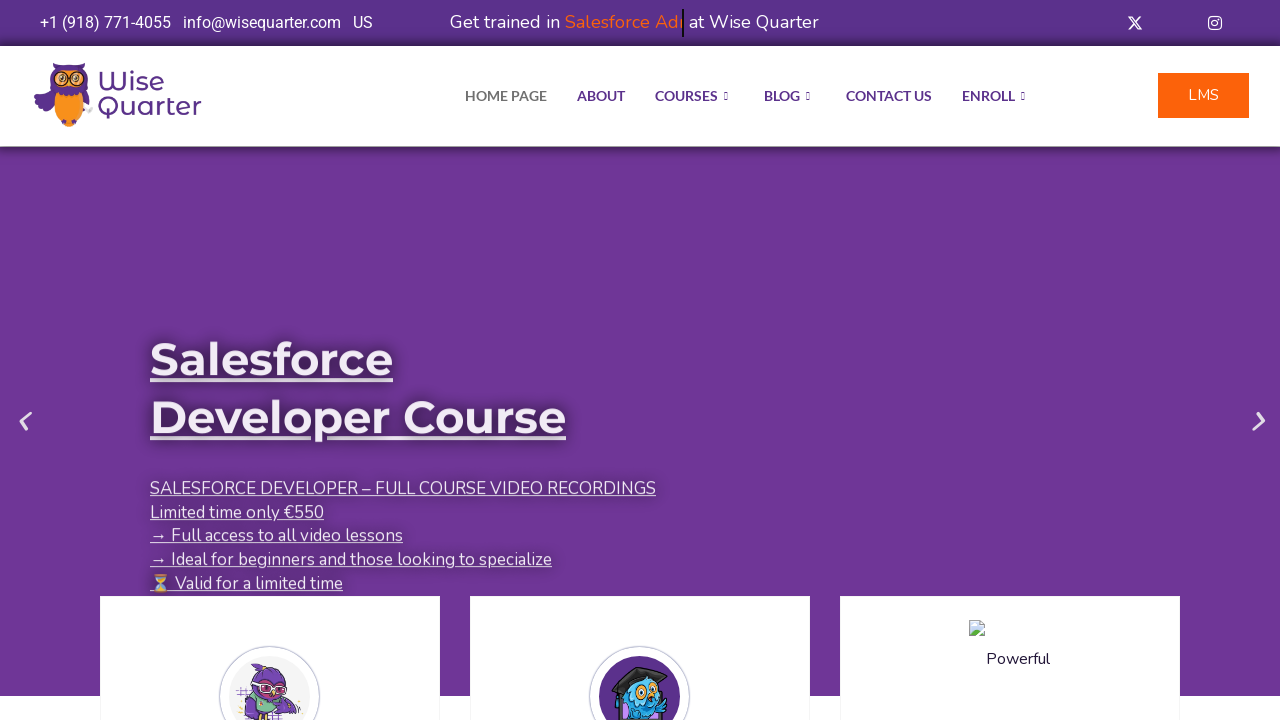